Tests dropdown functionality by navigating to the dropdown page and selecting an option by index

Starting URL: https://practice.cydeo.com/

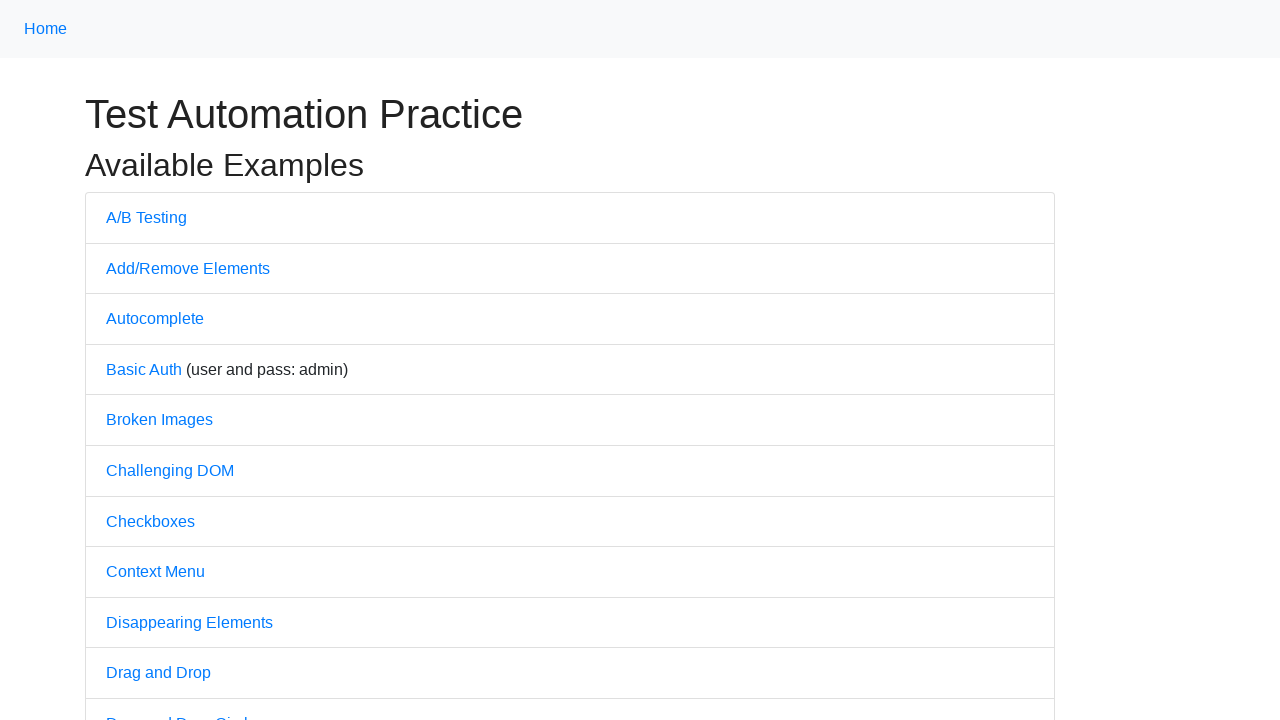

Navigated to practice.cydeo.com home page
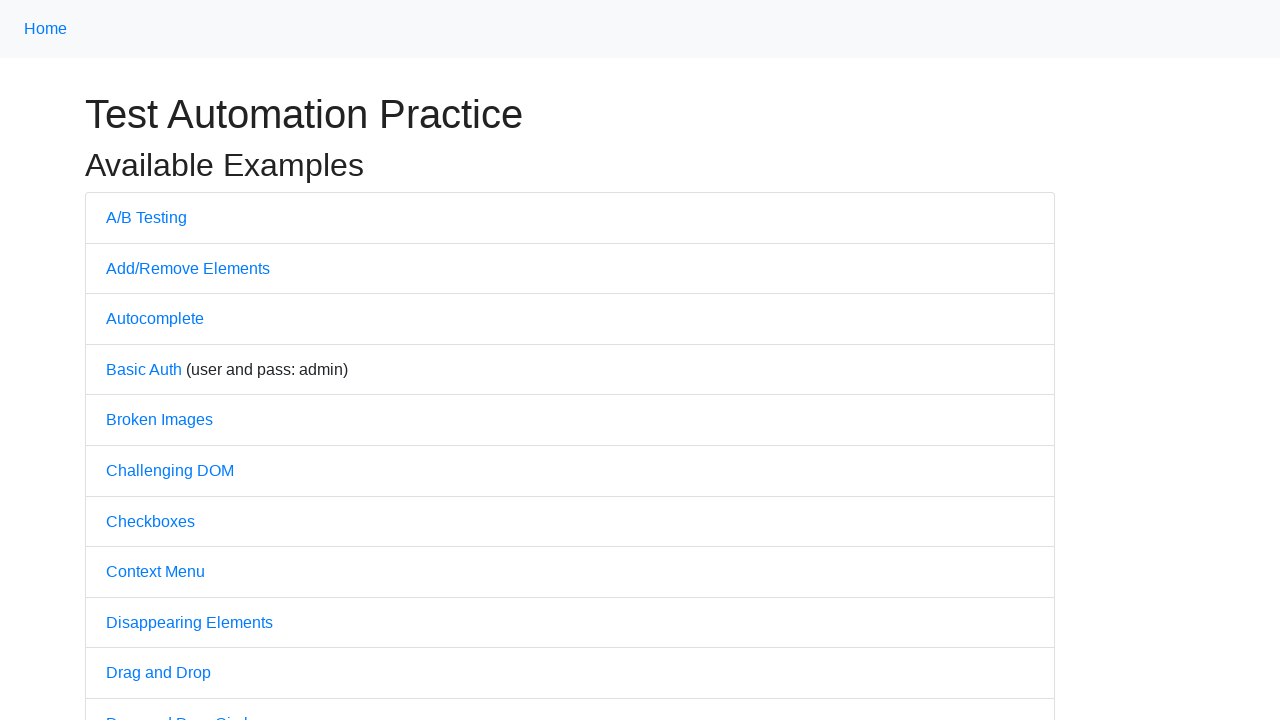

Clicked on Dropdown link to navigate to dropdown page at (143, 360) on xpath=//a[@href='/dropdown']
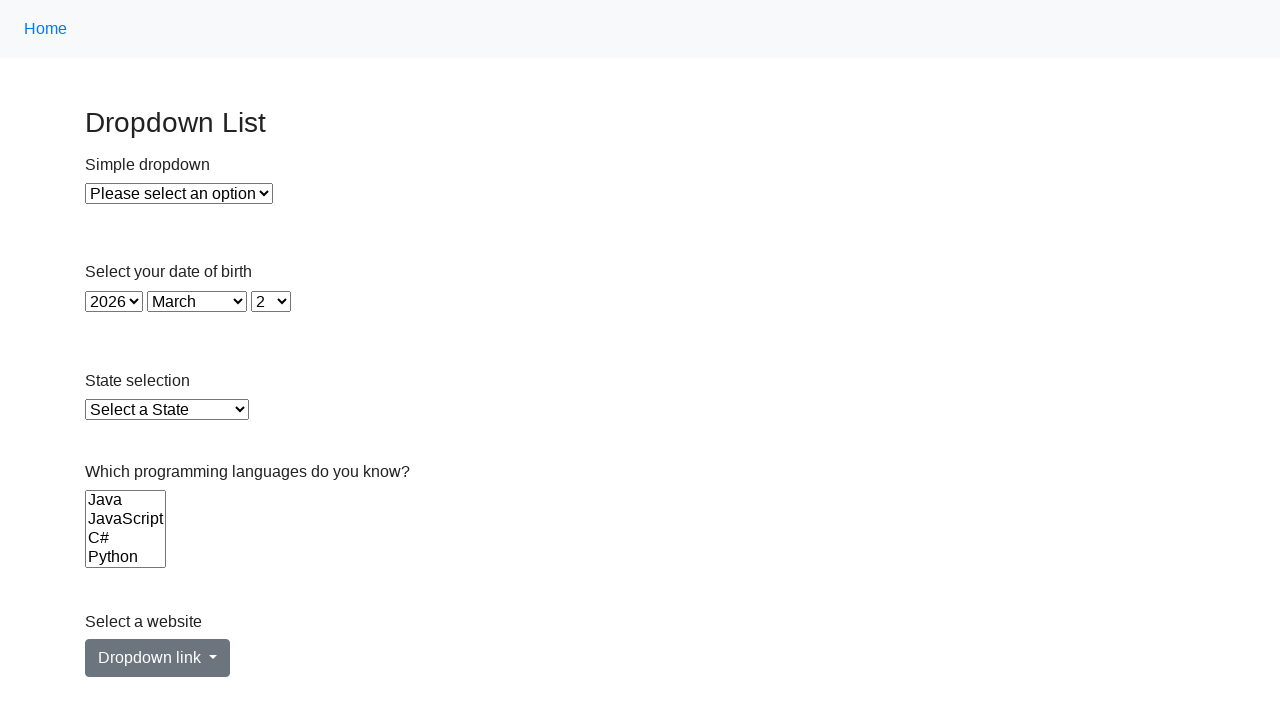

Selected option at index 1 (second option) from dropdown using selectOption() on xpath=//select[@id='dropdown']
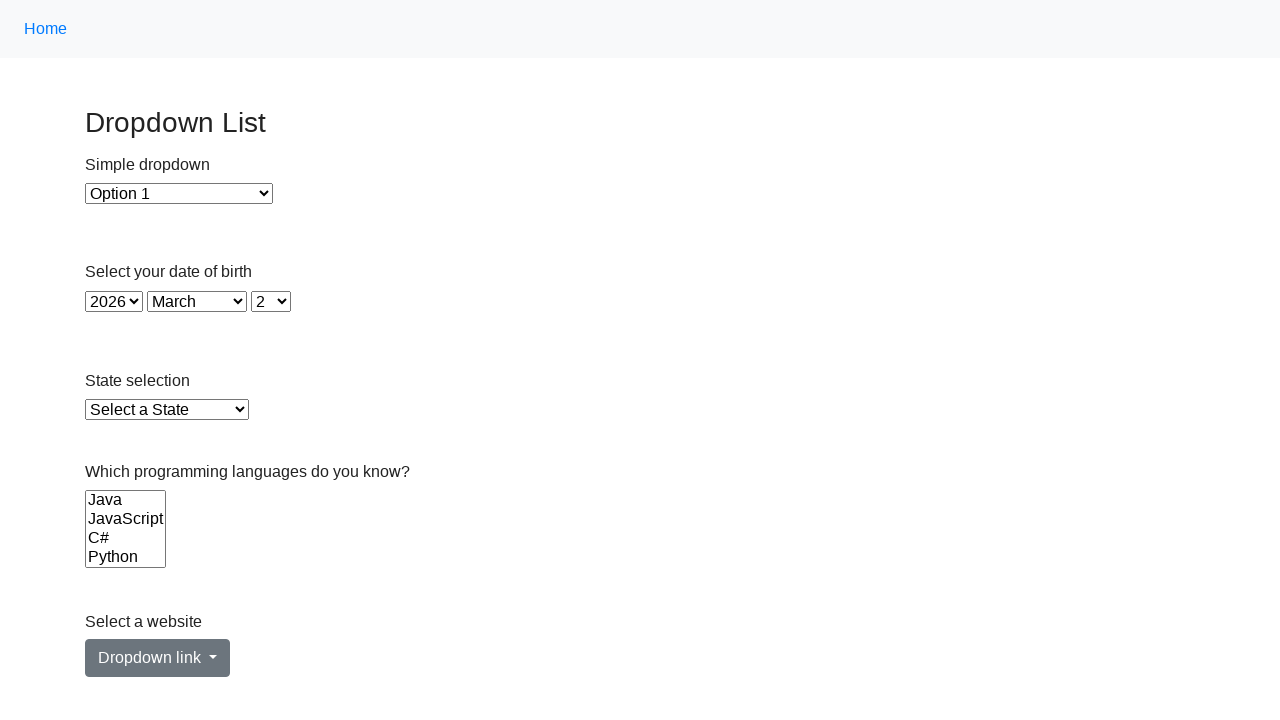

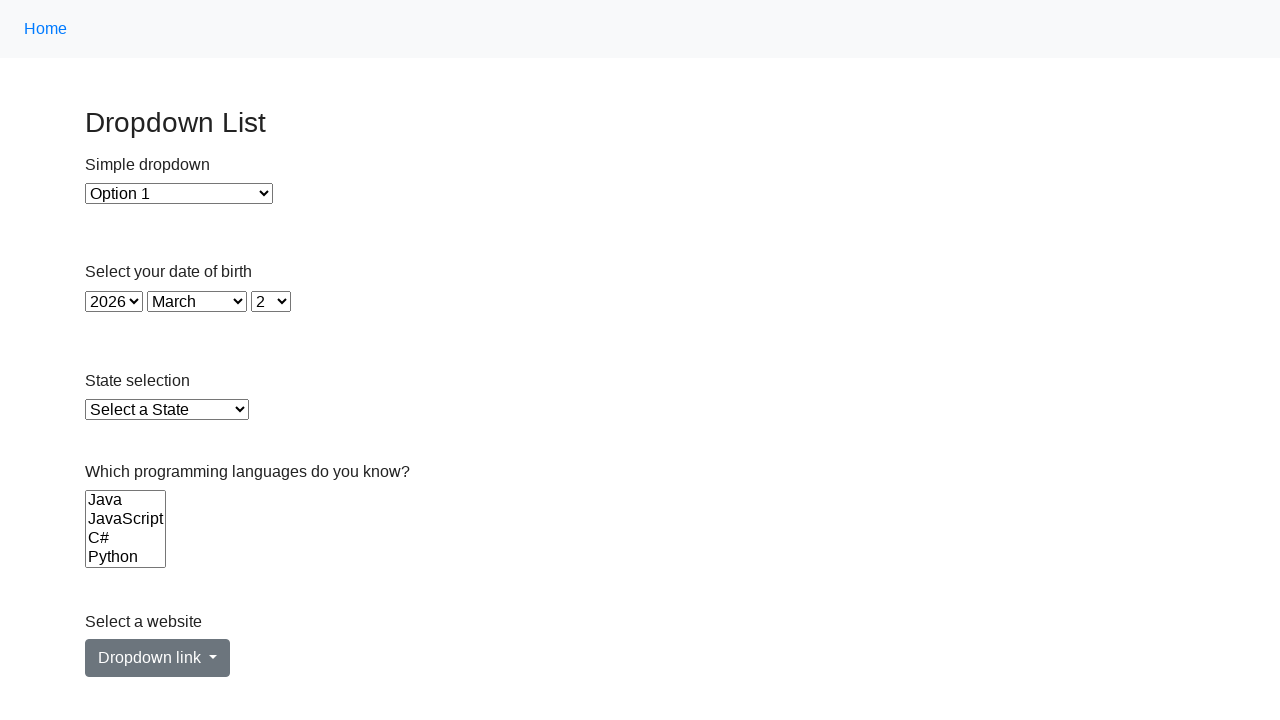